Tests that the "Getting Started" page on playwright.dev contains the expected table of contents by navigating to the site, clicking "Get started", and verifying the TOC list items.

Starting URL: https://playwright.dev

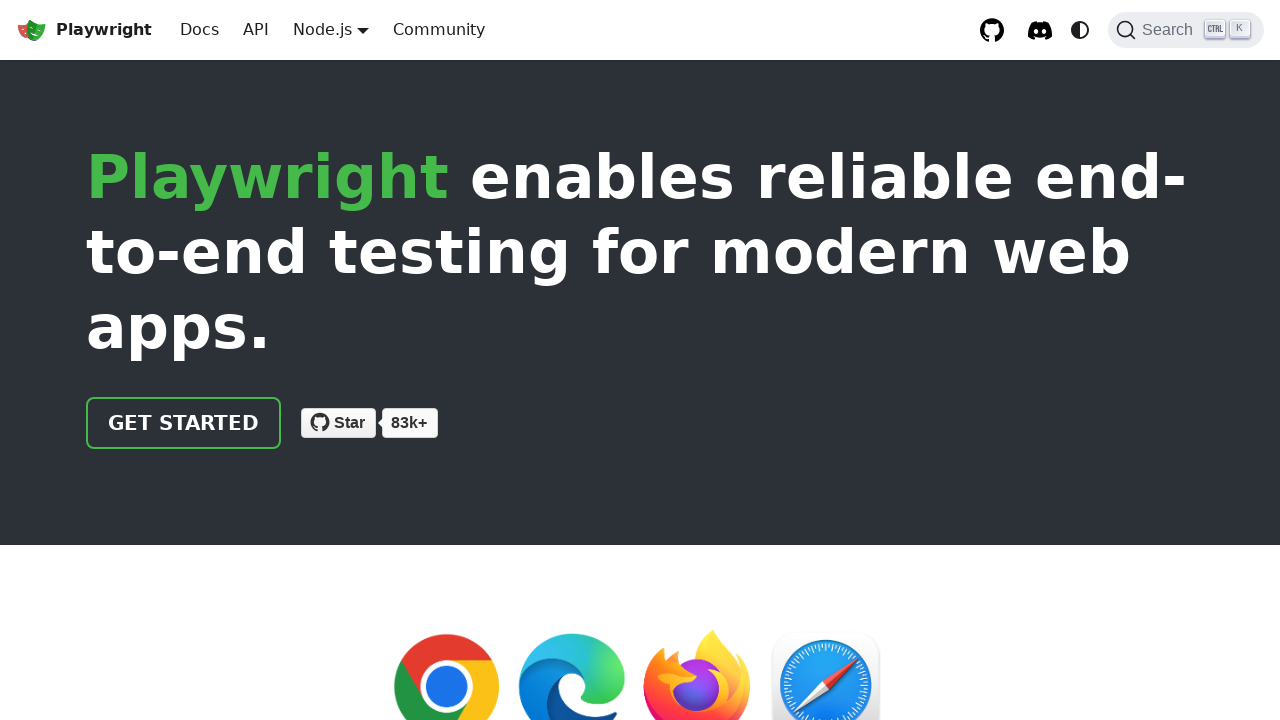

Clicked 'Get started' link at (184, 423) on a >> internal:has-text="Get started"i >> nth=0
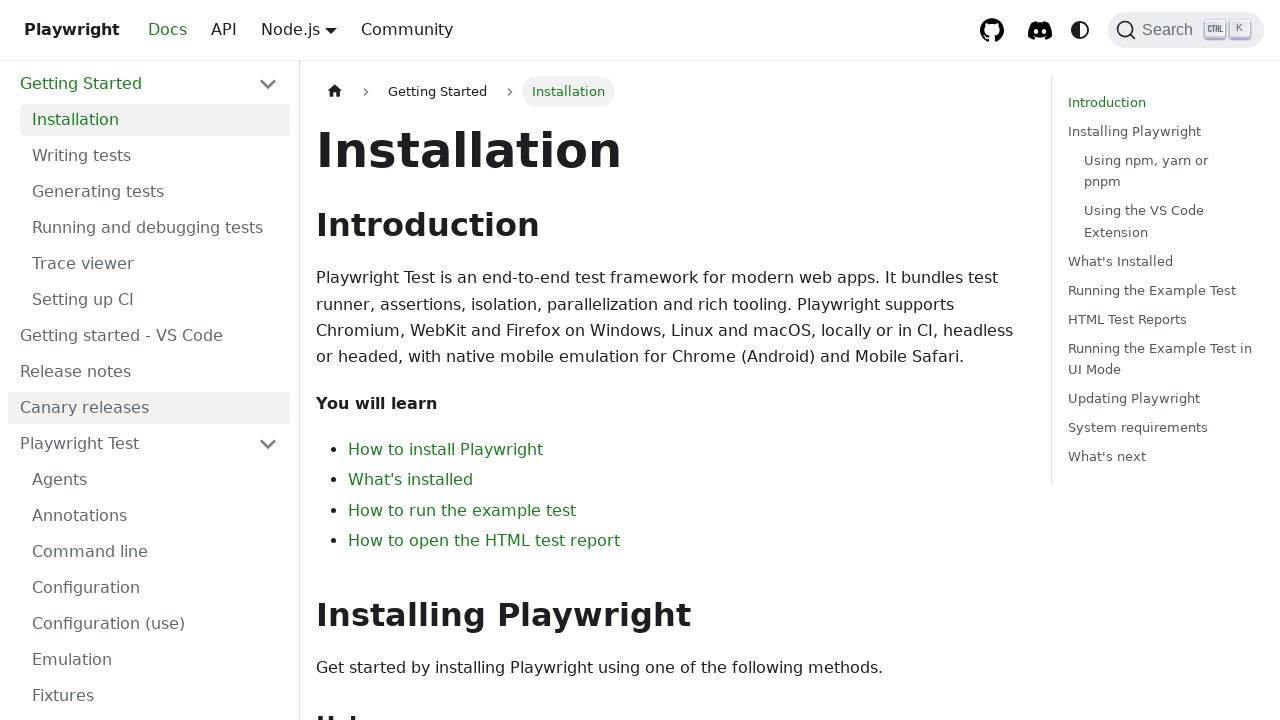

Installation header became visible
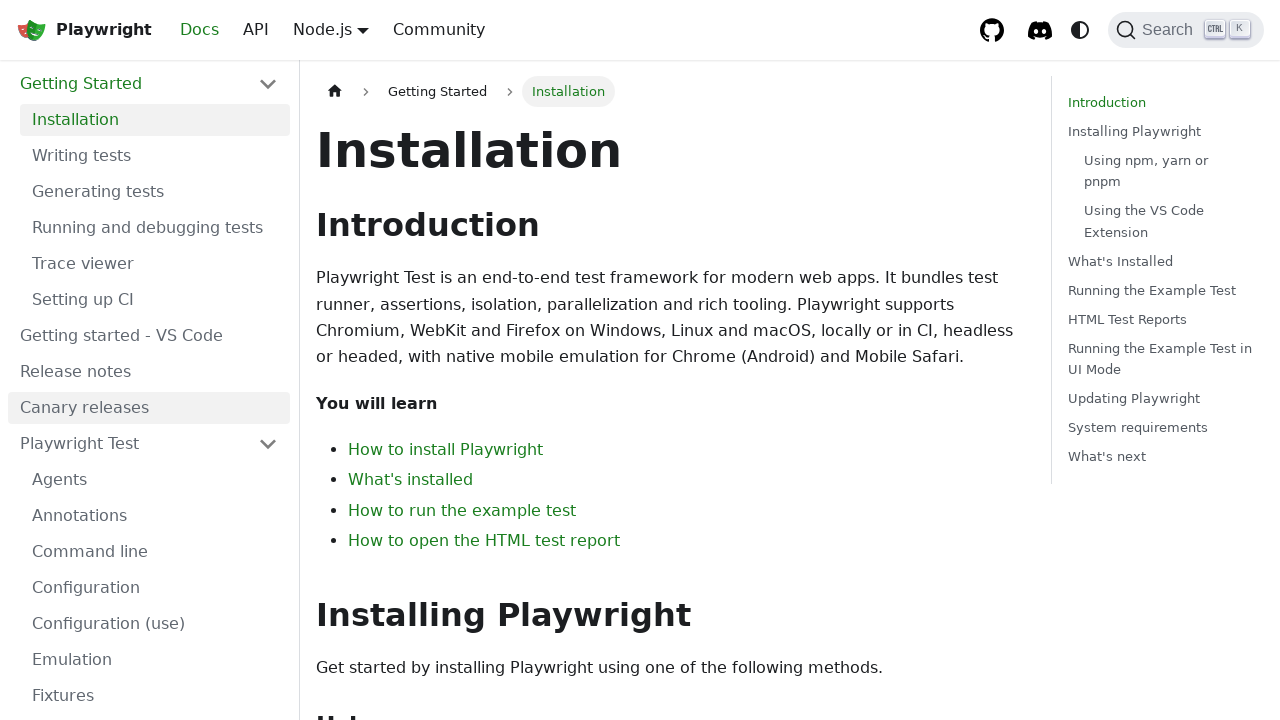

Table of contents list items are present on Getting Started page
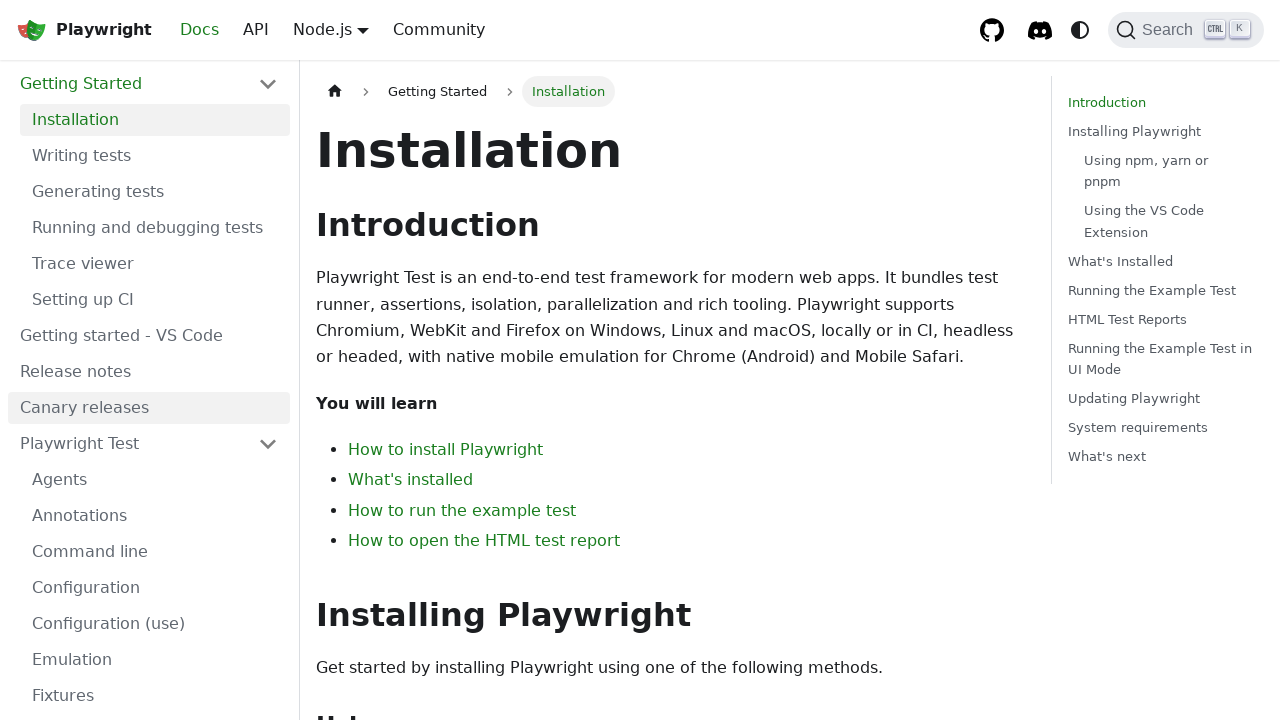

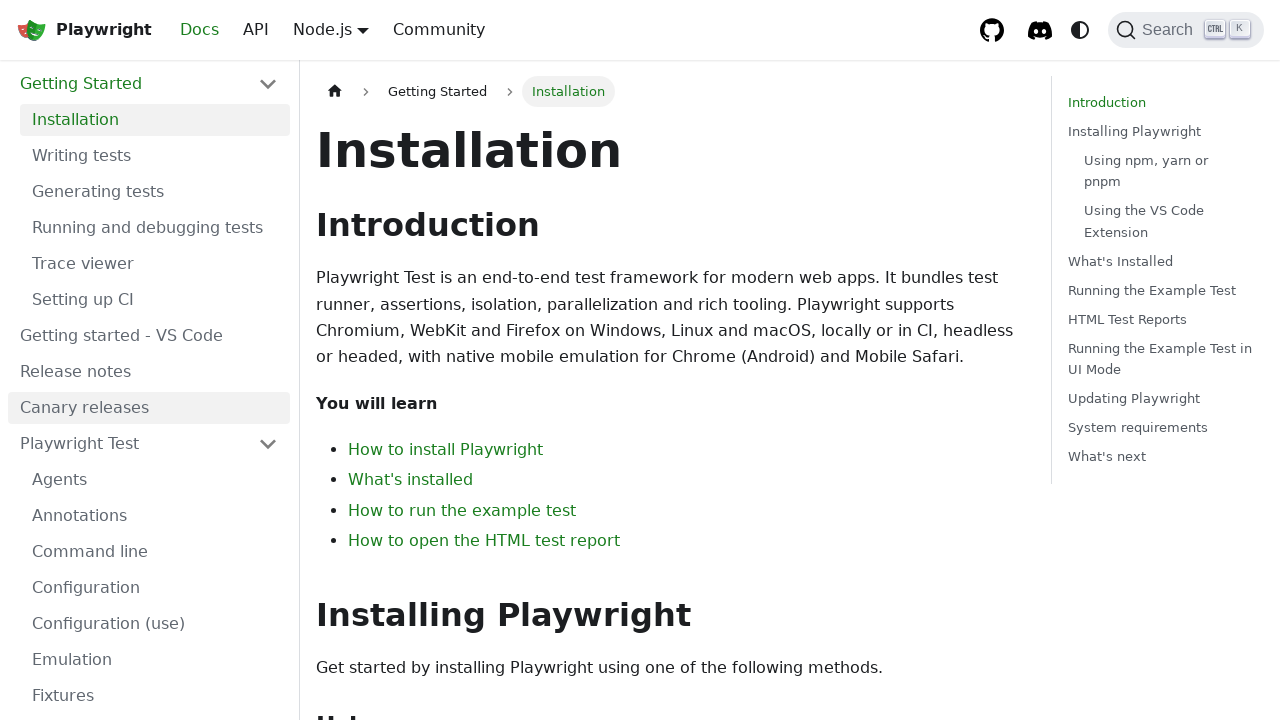